Tests navigation and text extraction by loading an edit page, reading the h1 heading text, clicking a testing link, and verifying page title and subtitle elements are present

Starting URL: https://letcode.in/edit

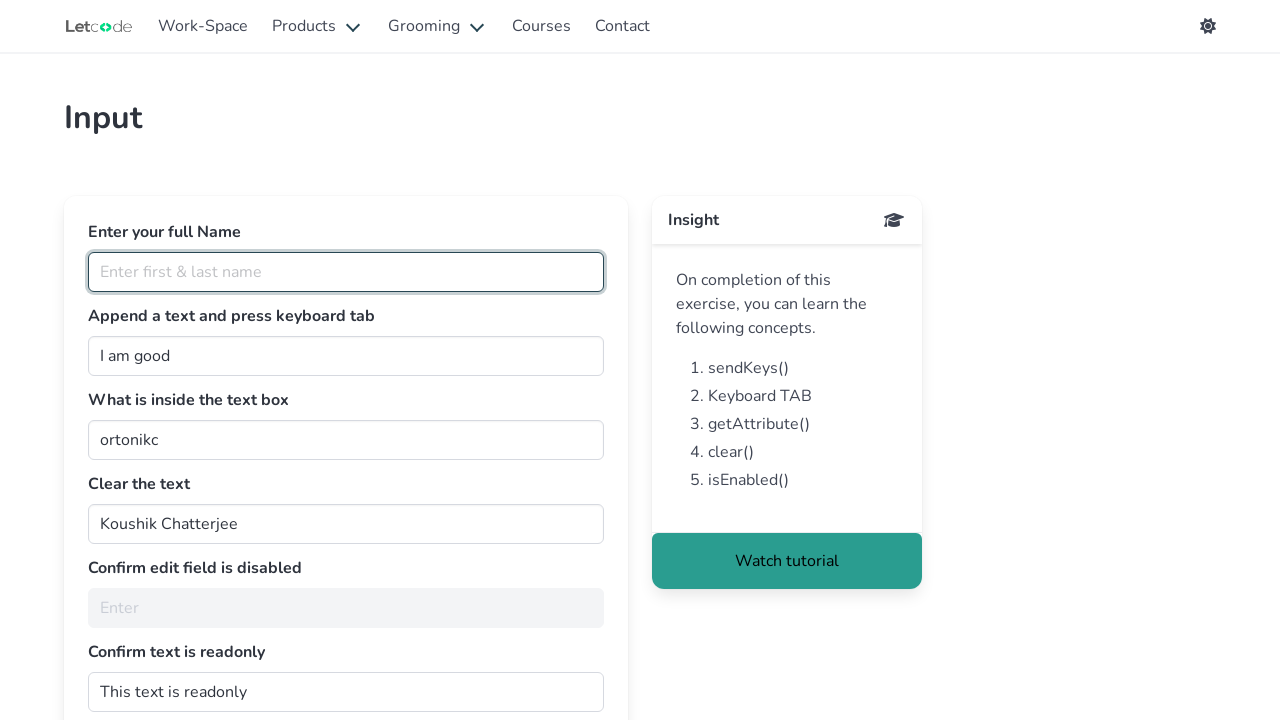

Waited for h1 heading to be present on edit page
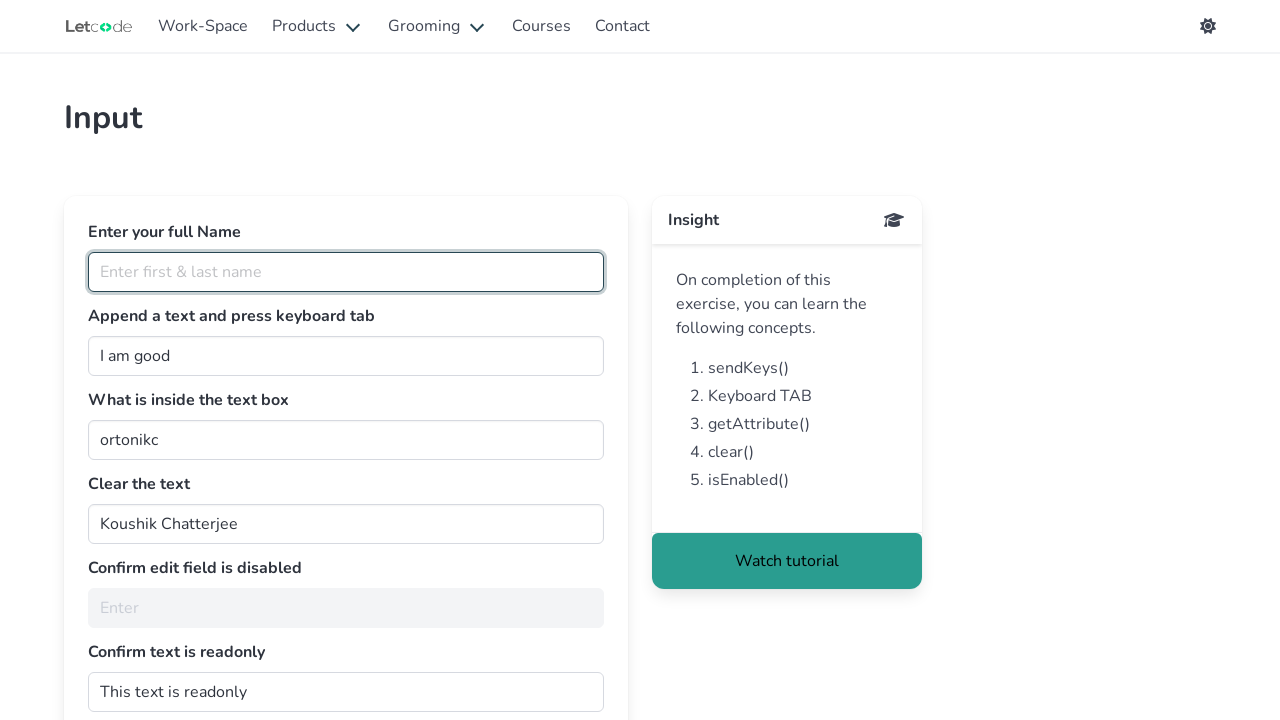

Clicked on testing link at (203, 26) on #testing
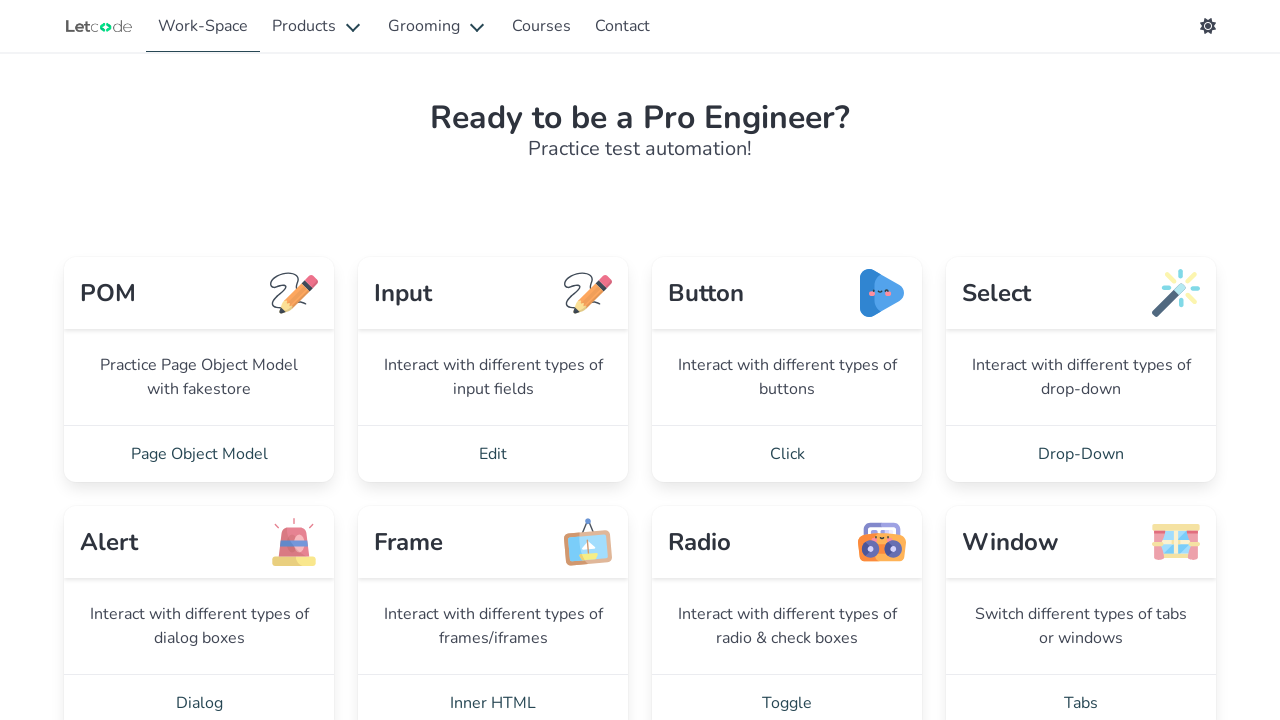

Waited for page title element to load on new page
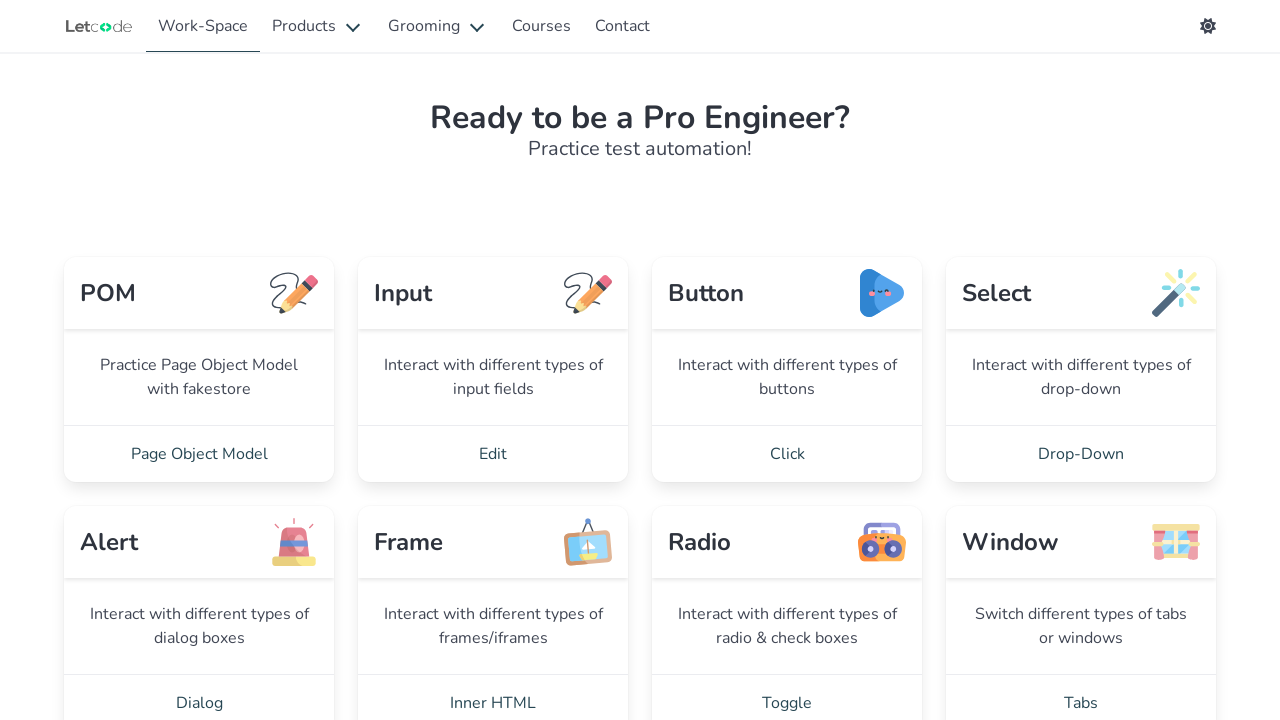

Verified subtitle element is present
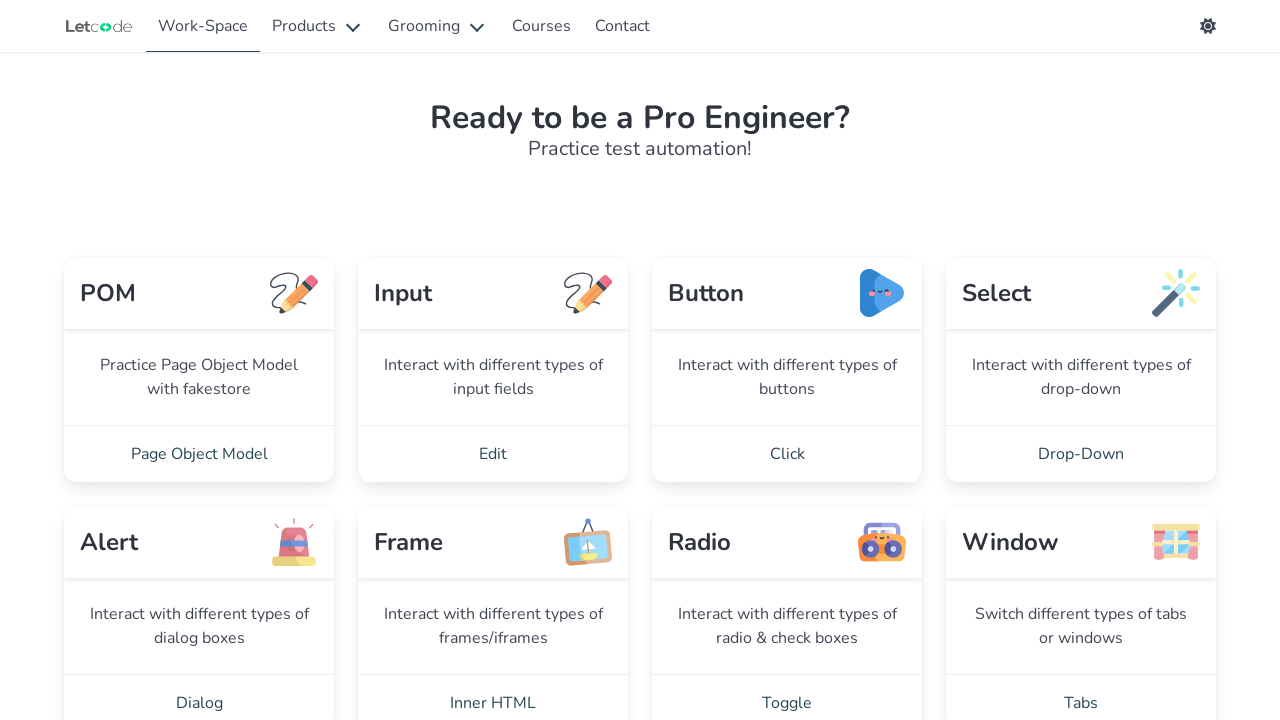

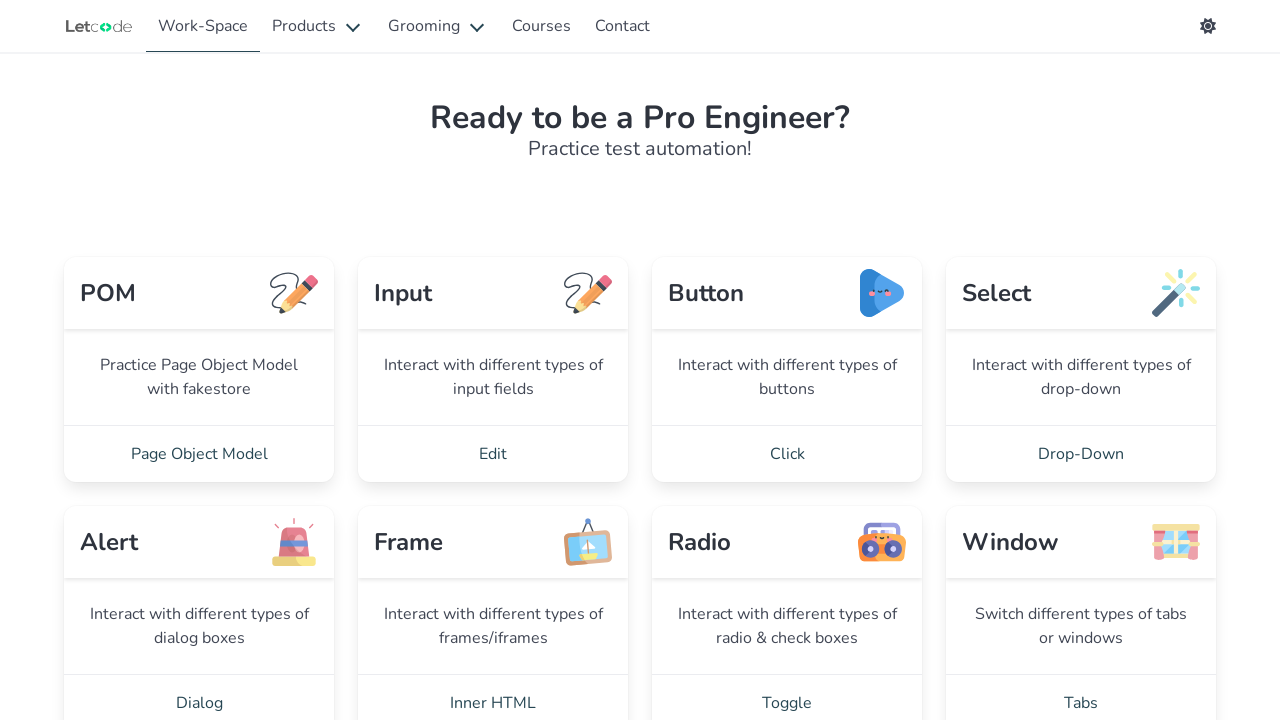